Tests drag and drop functionality on the jQuery UI droppable demo page by switching to an iframe and dragging a source element onto a target drop zone.

Starting URL: https://jqueryui.com/droppable/

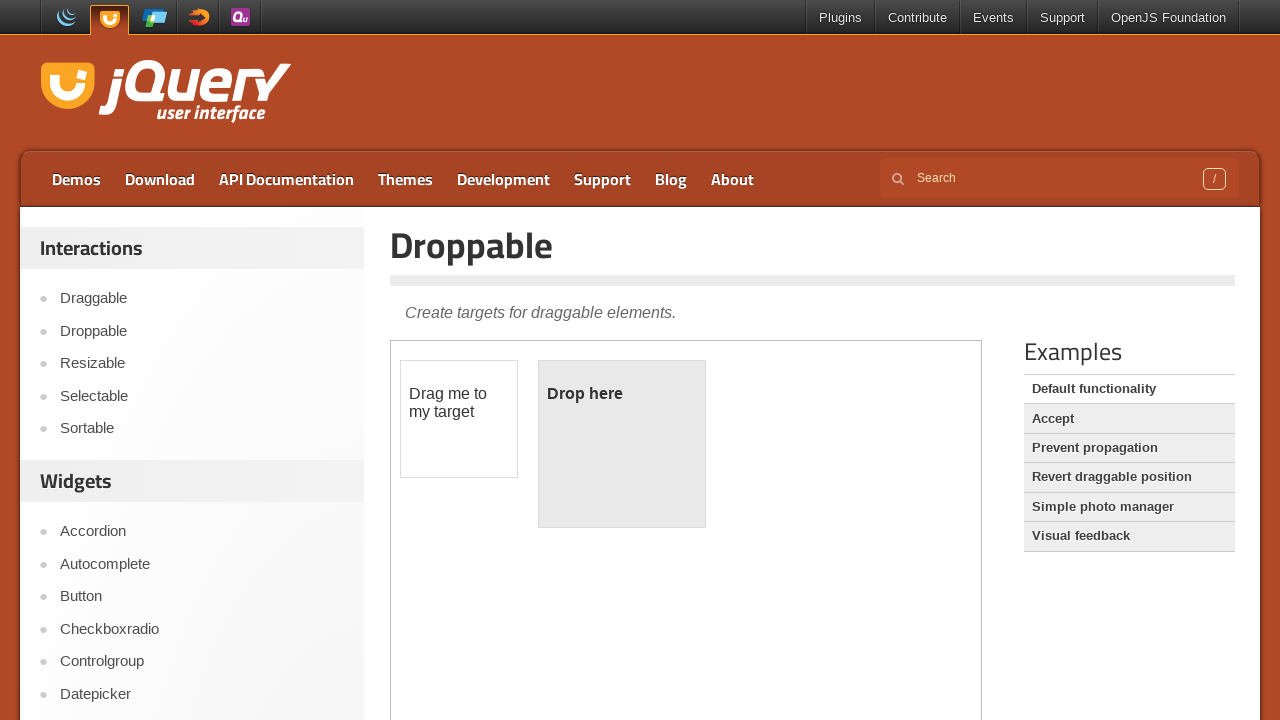

Located first iframe on the page
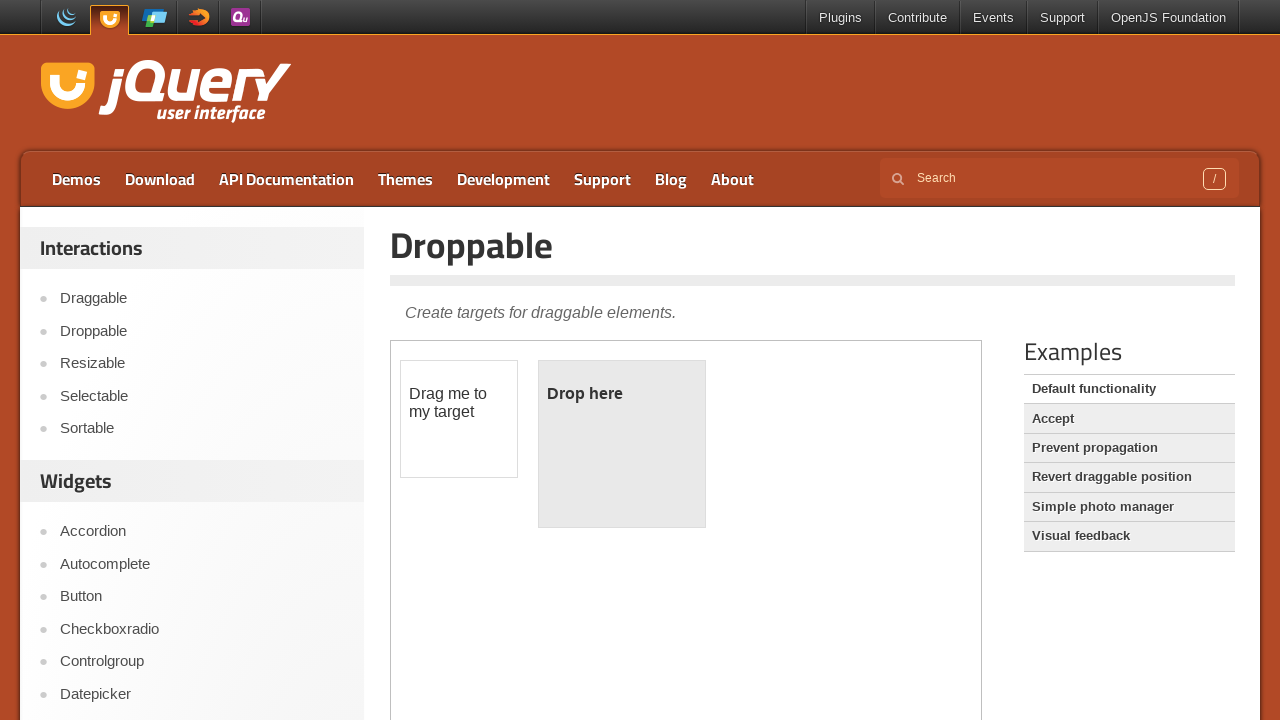

Located draggable element with ID 'draggable' in iframe
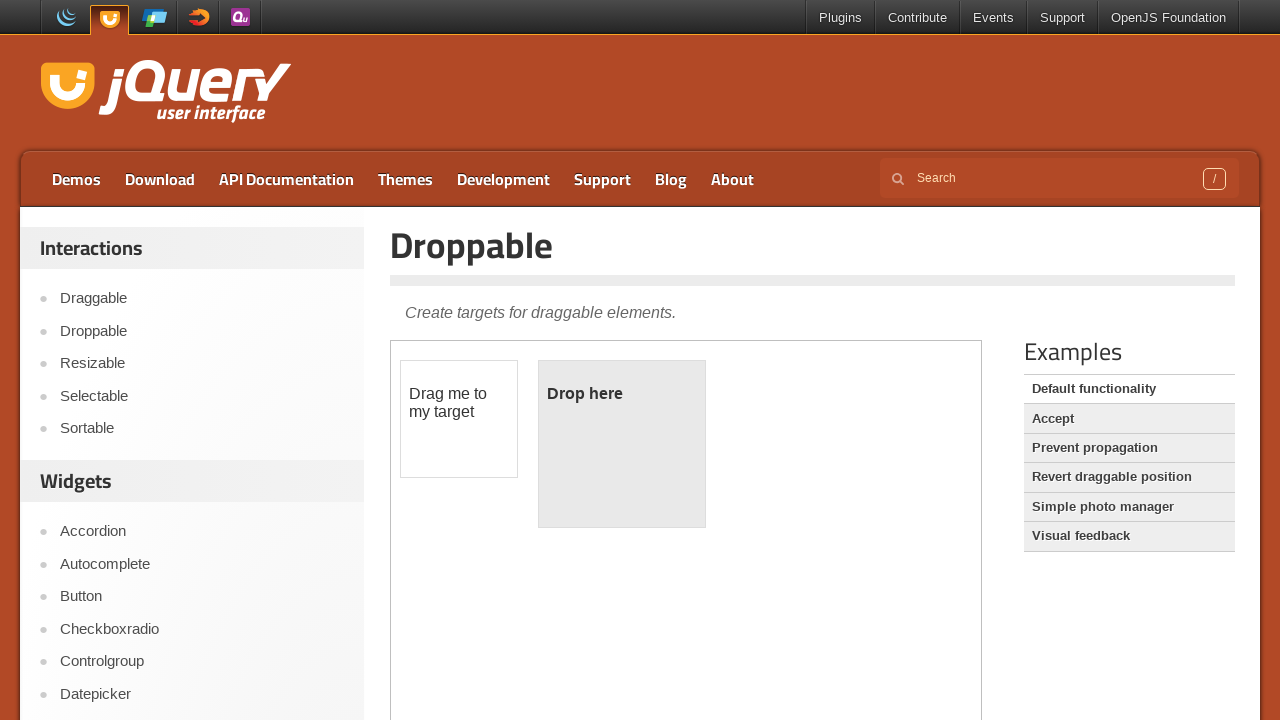

Located droppable element with ID 'droppable' in iframe
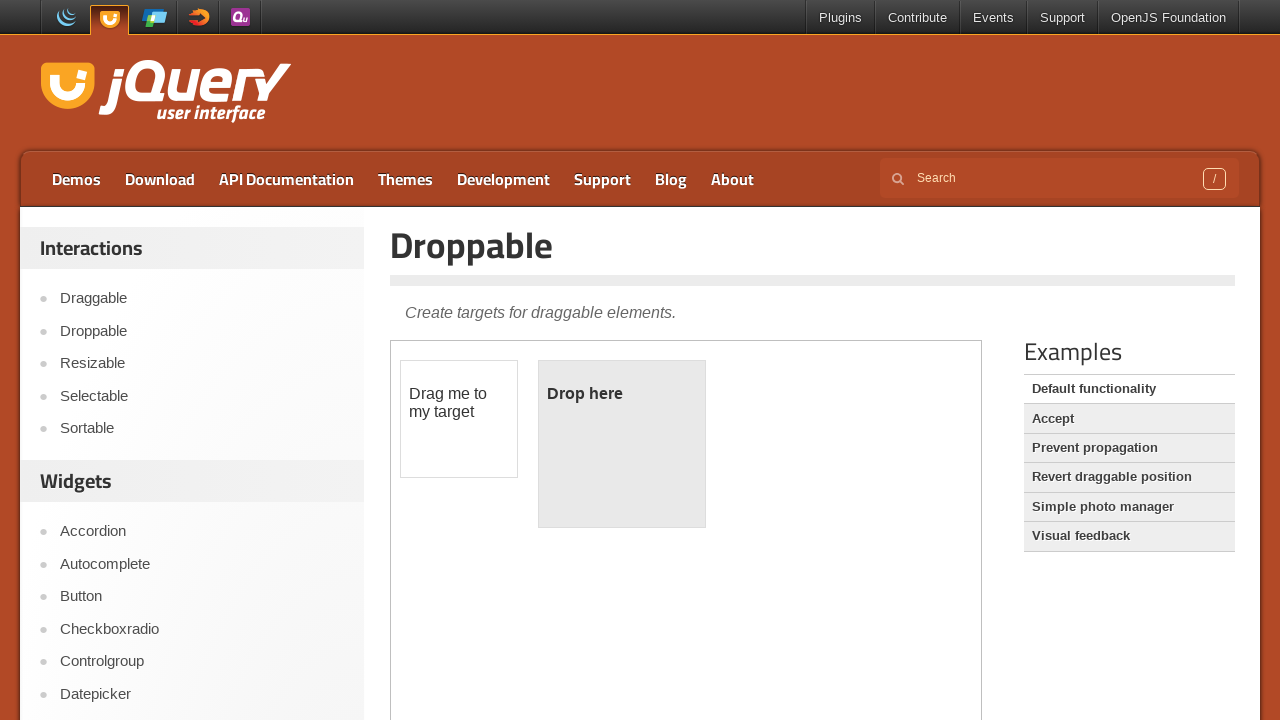

Dragged draggable element onto droppable target zone at (622, 444)
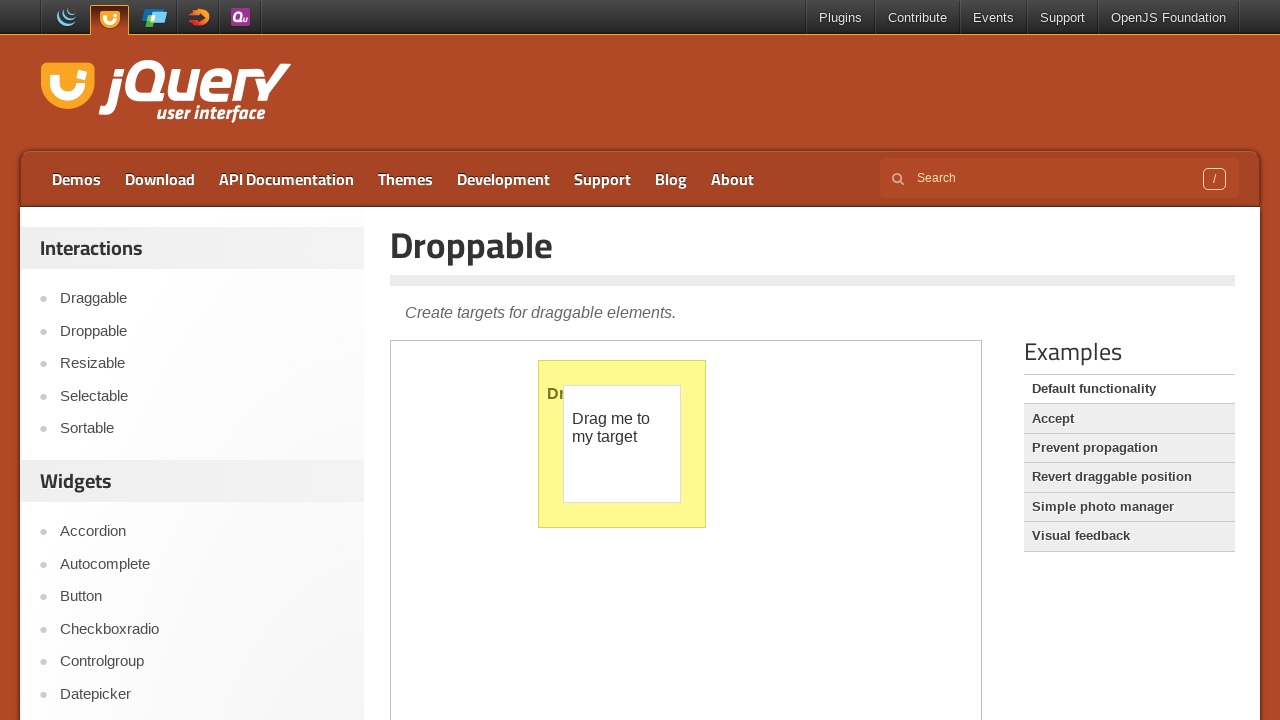

Verified drag and drop was successful - droppable element now contains 'Dropped!' text
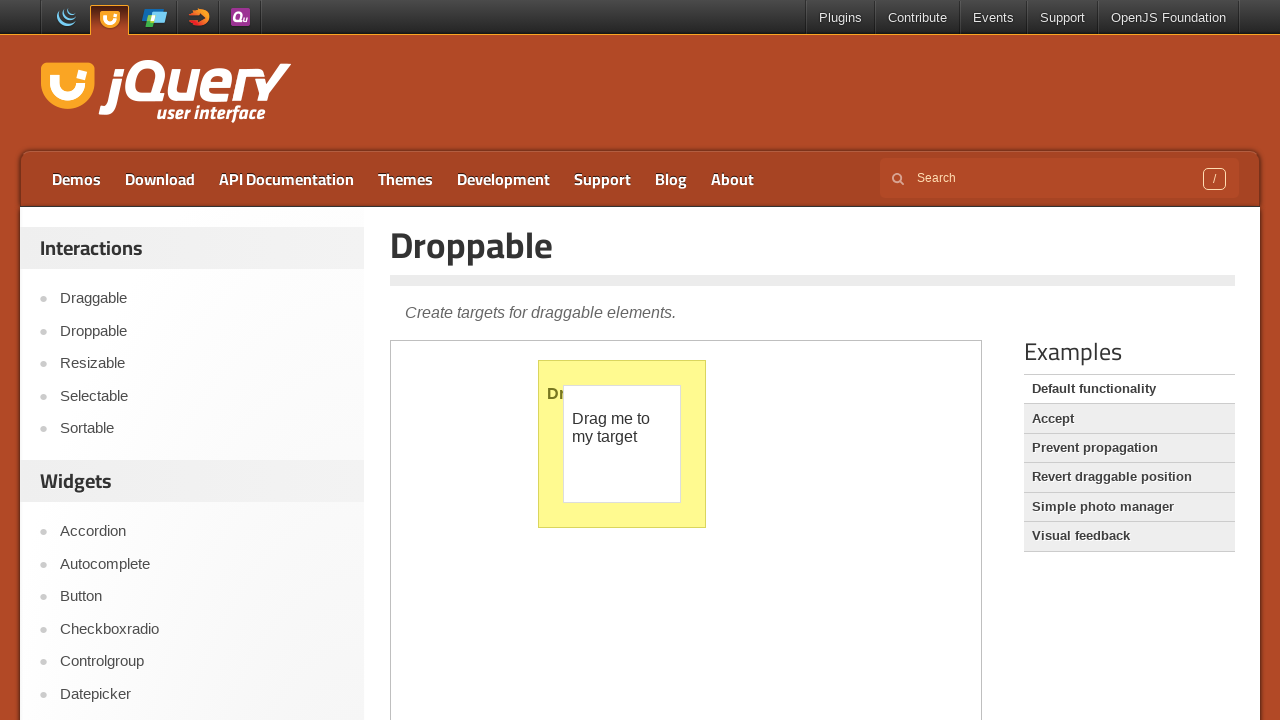

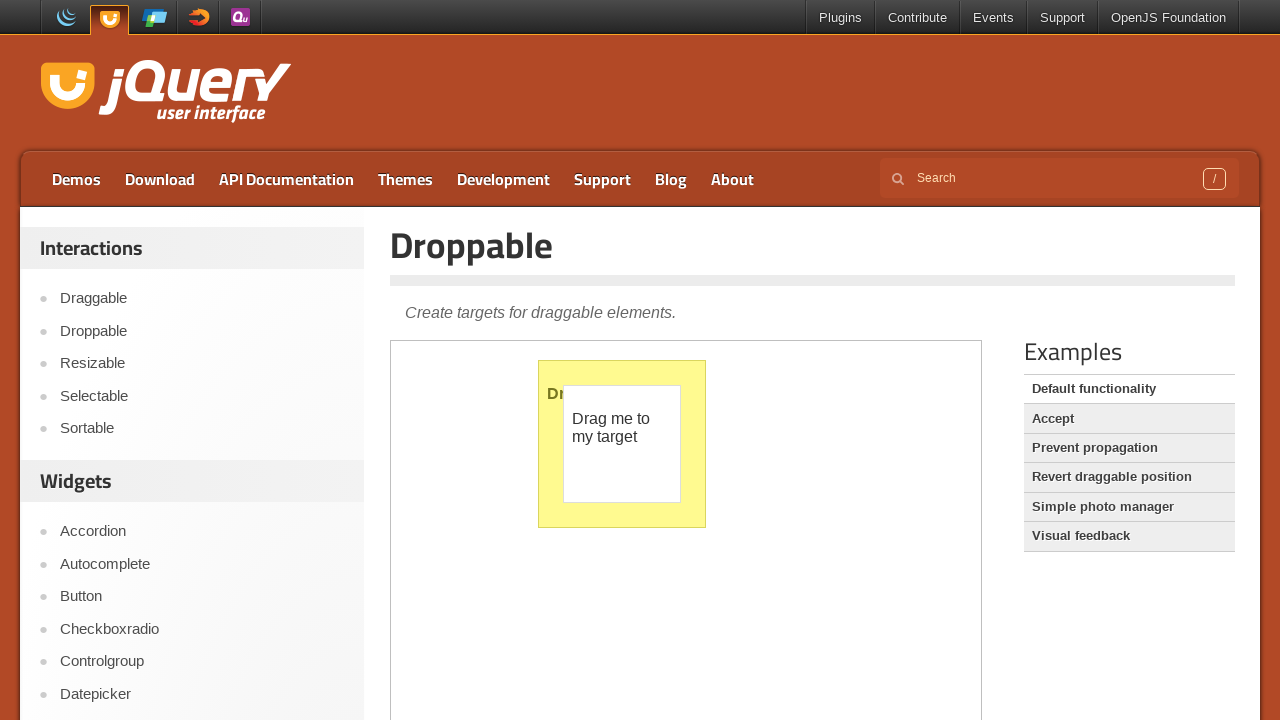